Tests browser window/tab handling by clicking buttons that open new tabs, switching focus between tabs, verifying content in the new tabs, and closing them.

Starting URL: https://demoqa.com/browser-windows

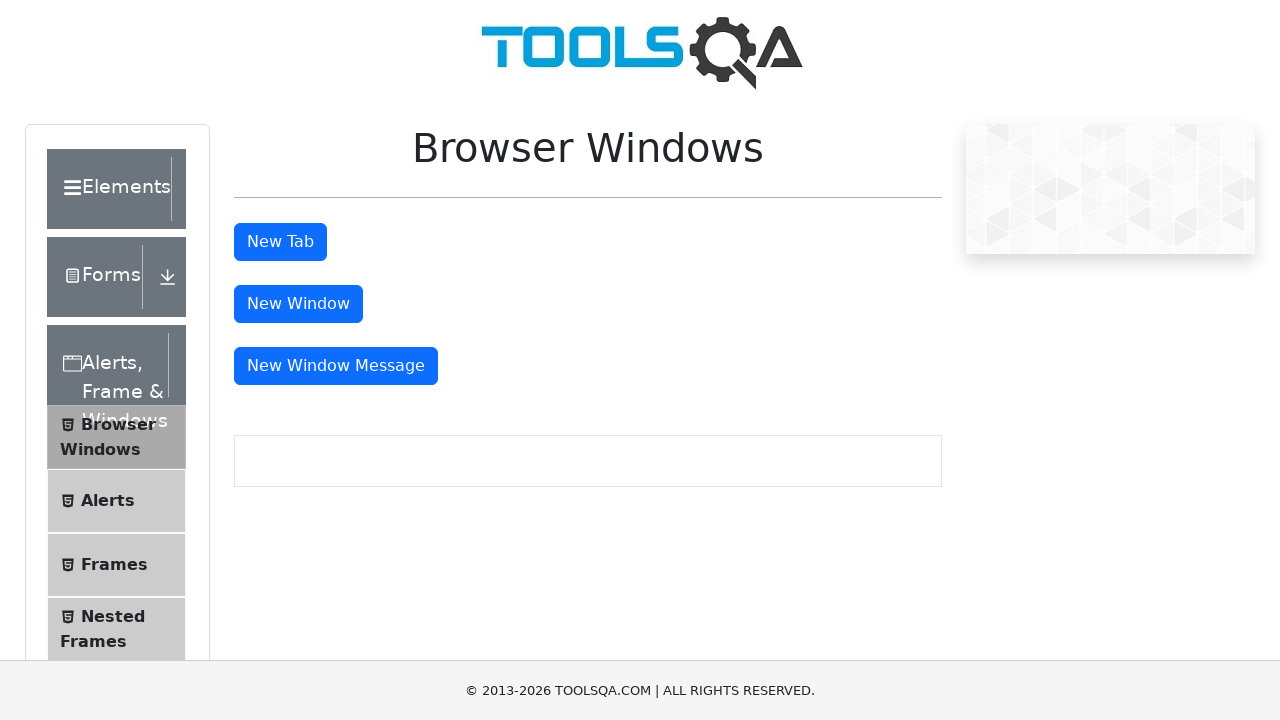

Clicked 'New Tab' button to open a new tab at (280, 242) on #tabButton
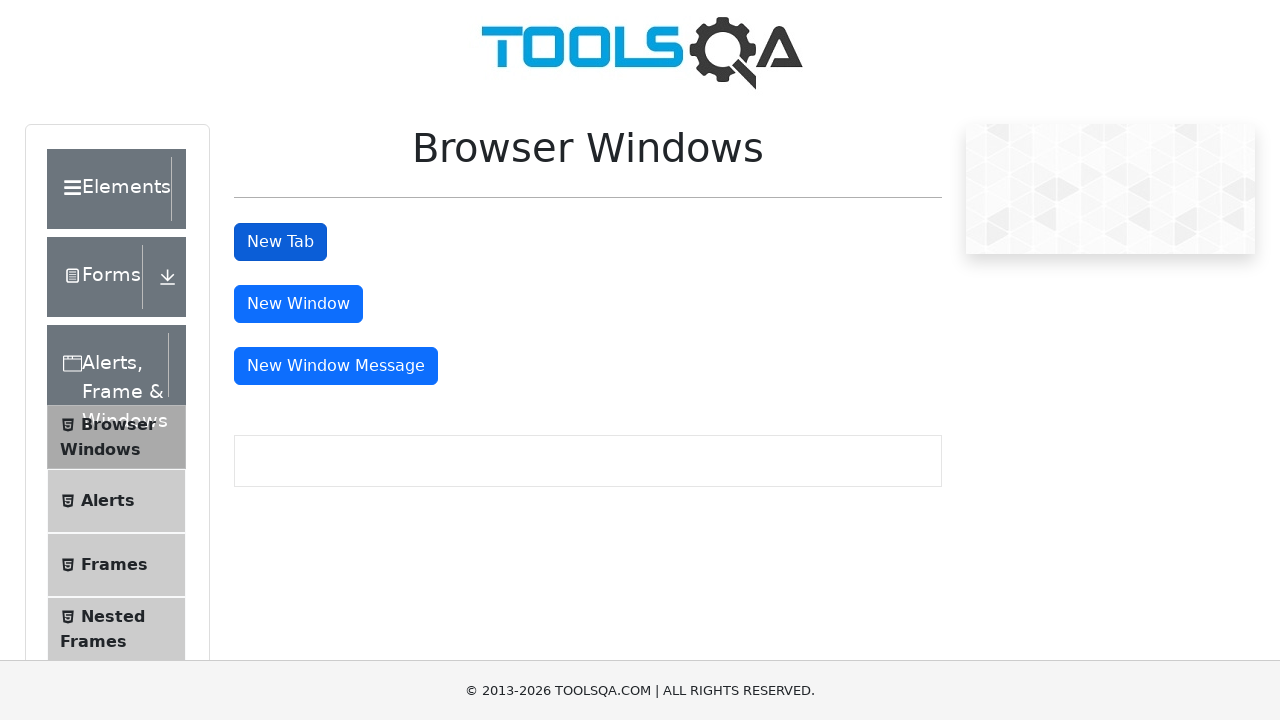

New tab opened and retrieved
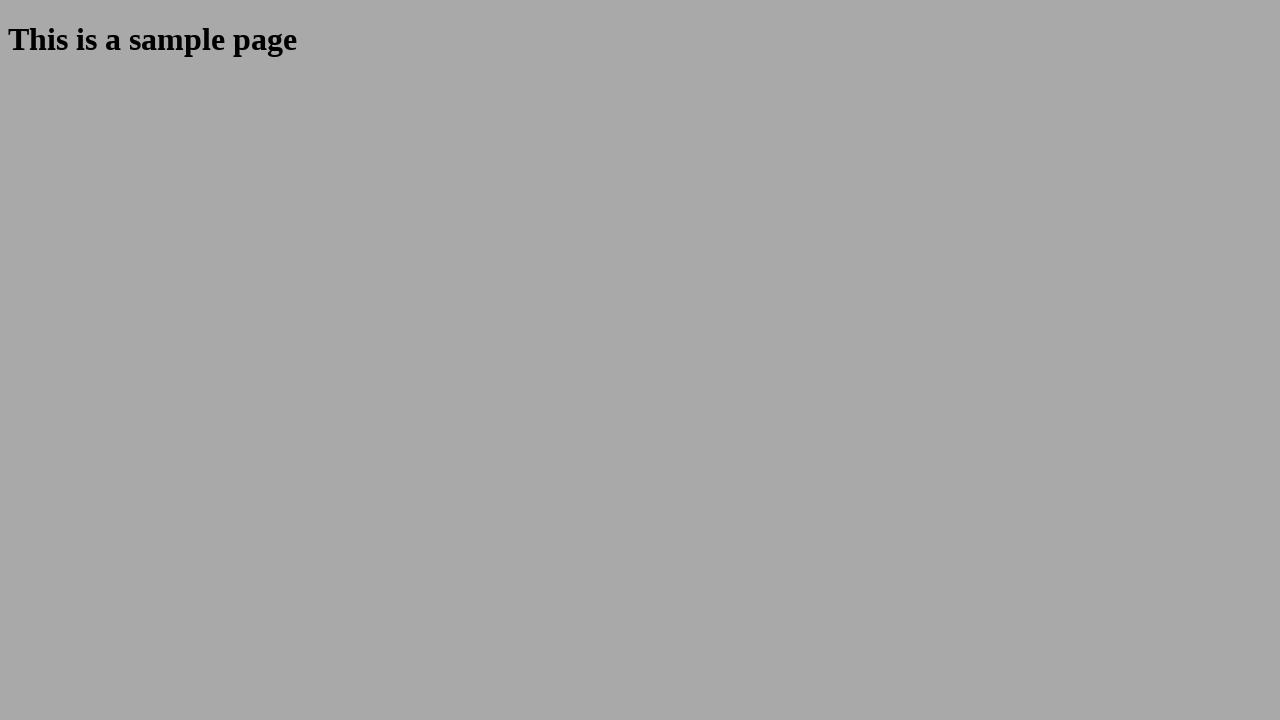

New tab loaded completely
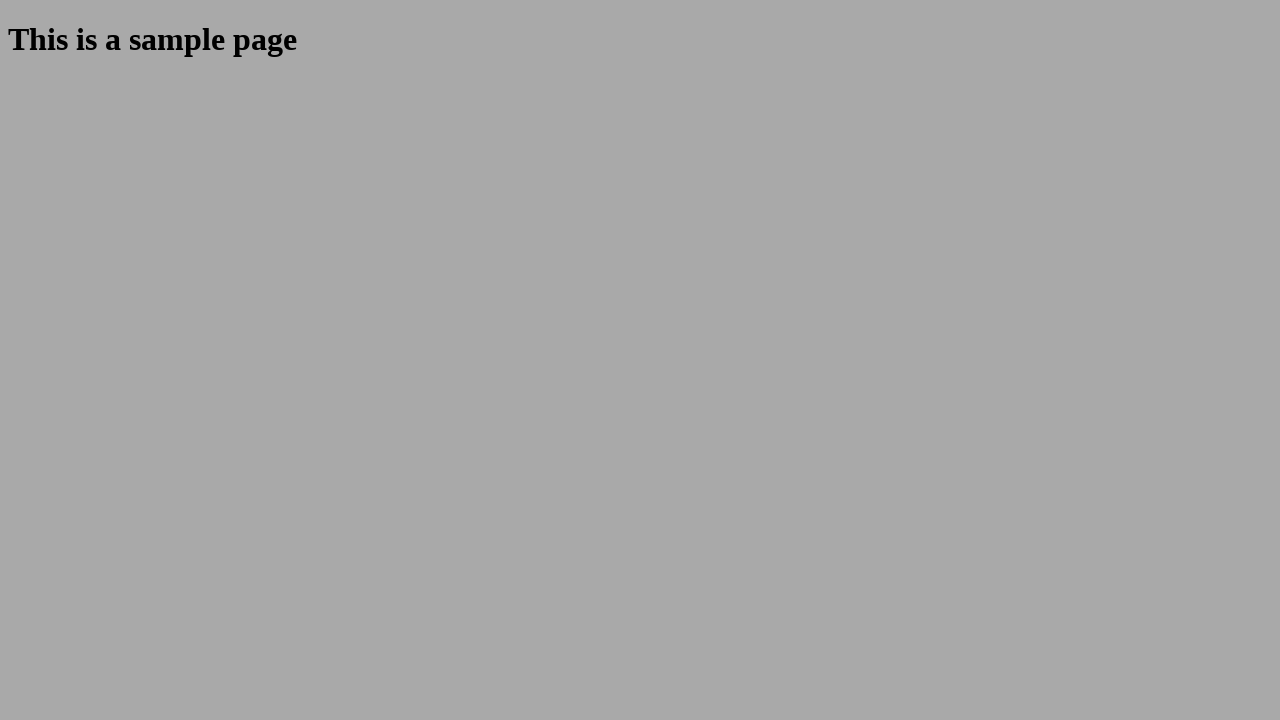

Verified #sampleHeading element exists in new tab
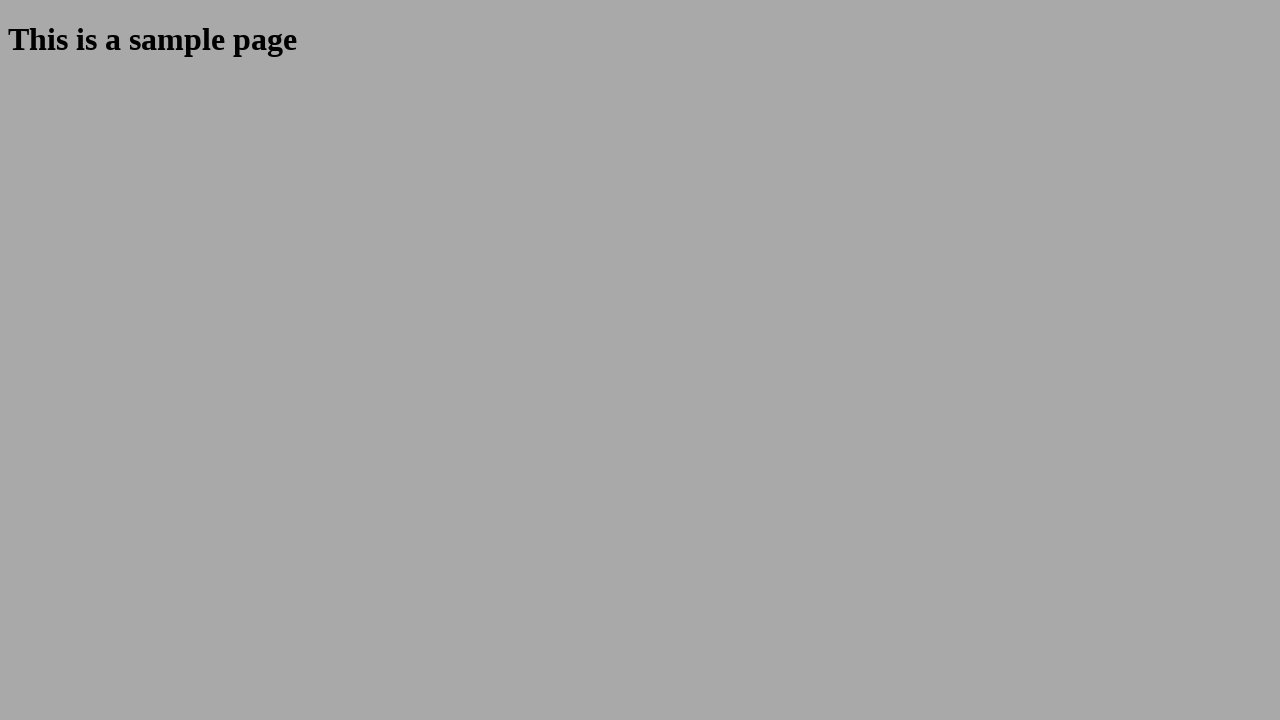

Closed the new tab
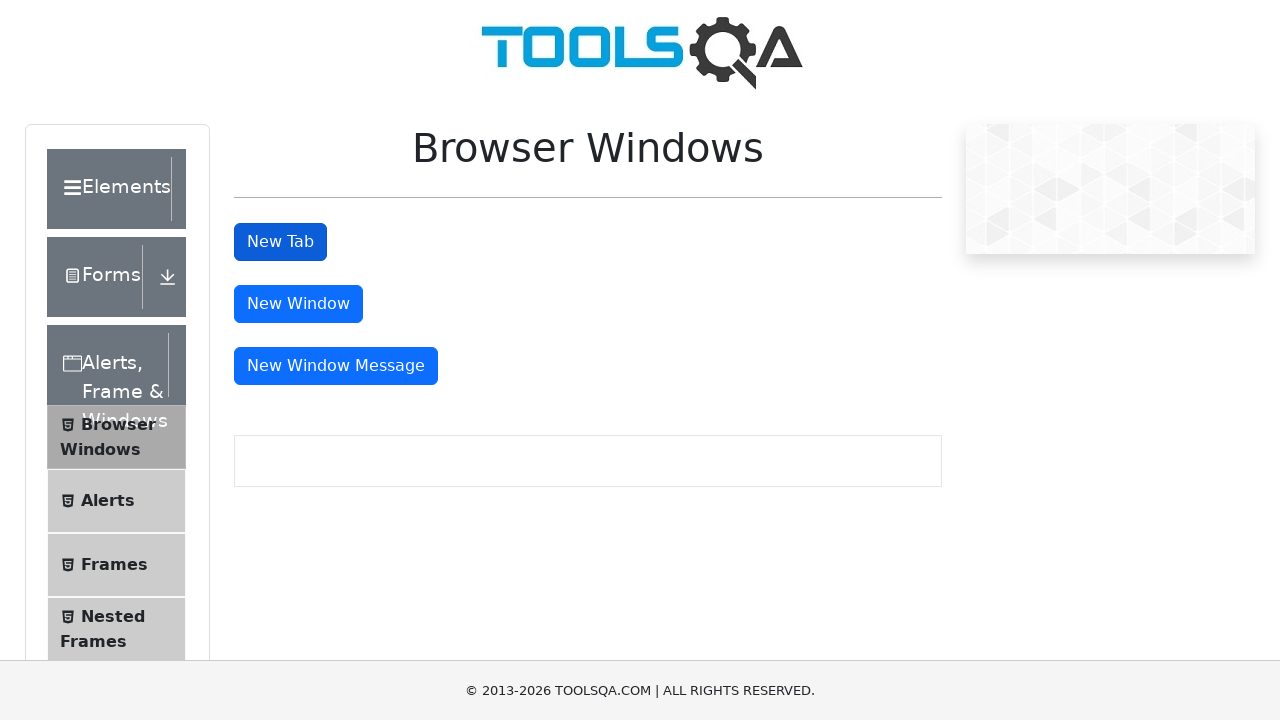

Clicked 'New Window' button to open a new window at (298, 304) on #windowButton
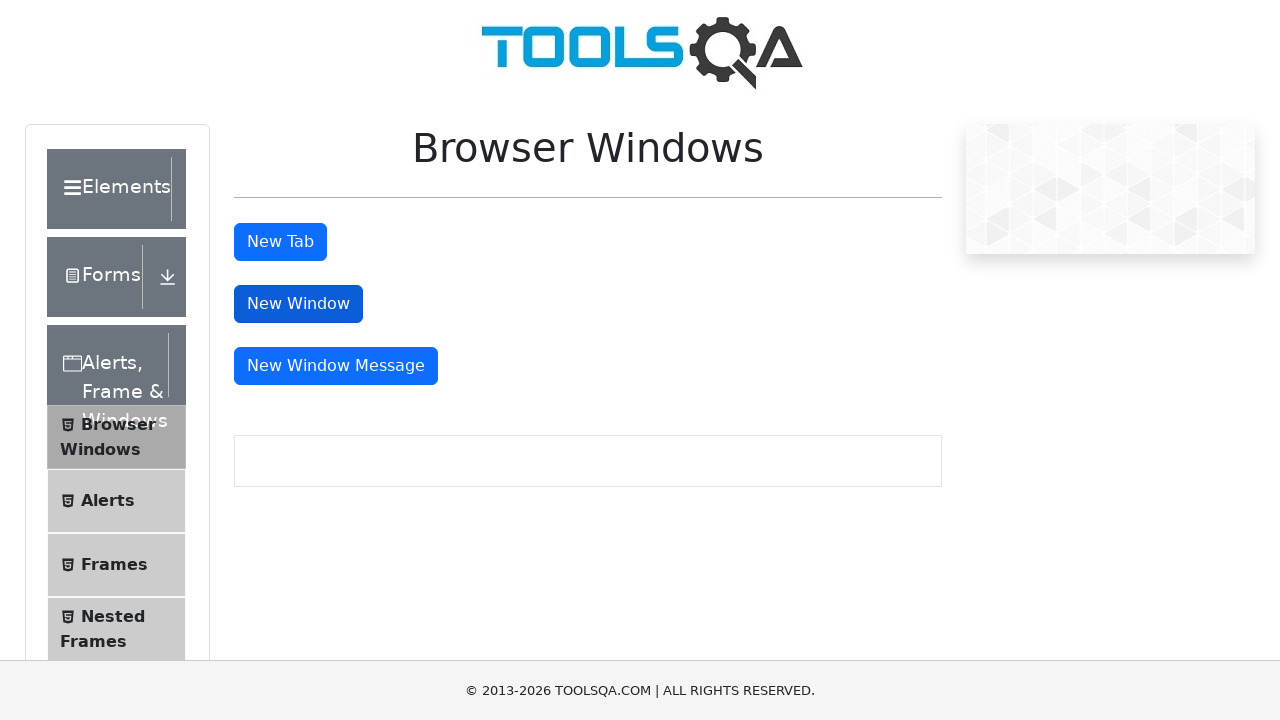

New window opened and retrieved
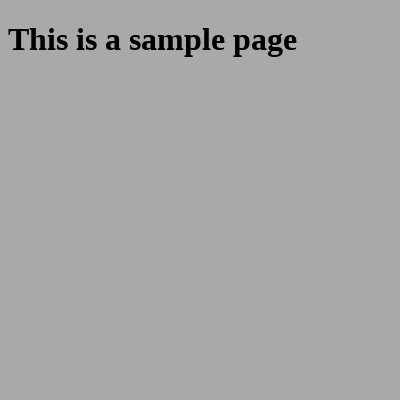

New window loaded completely
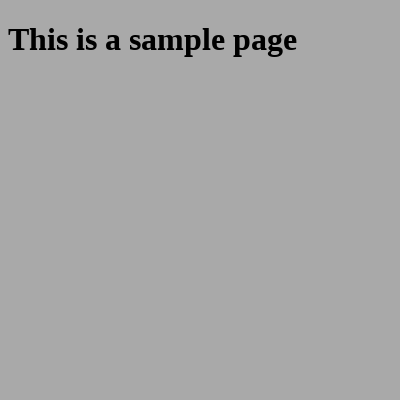

Verified #sampleHeading element exists in new window
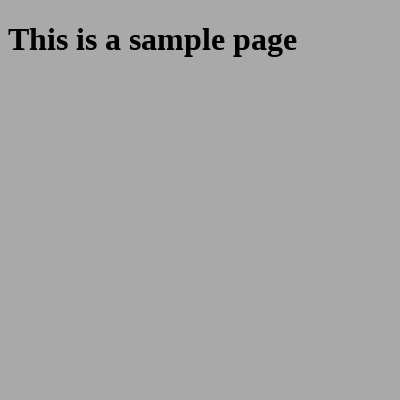

Closed the new window
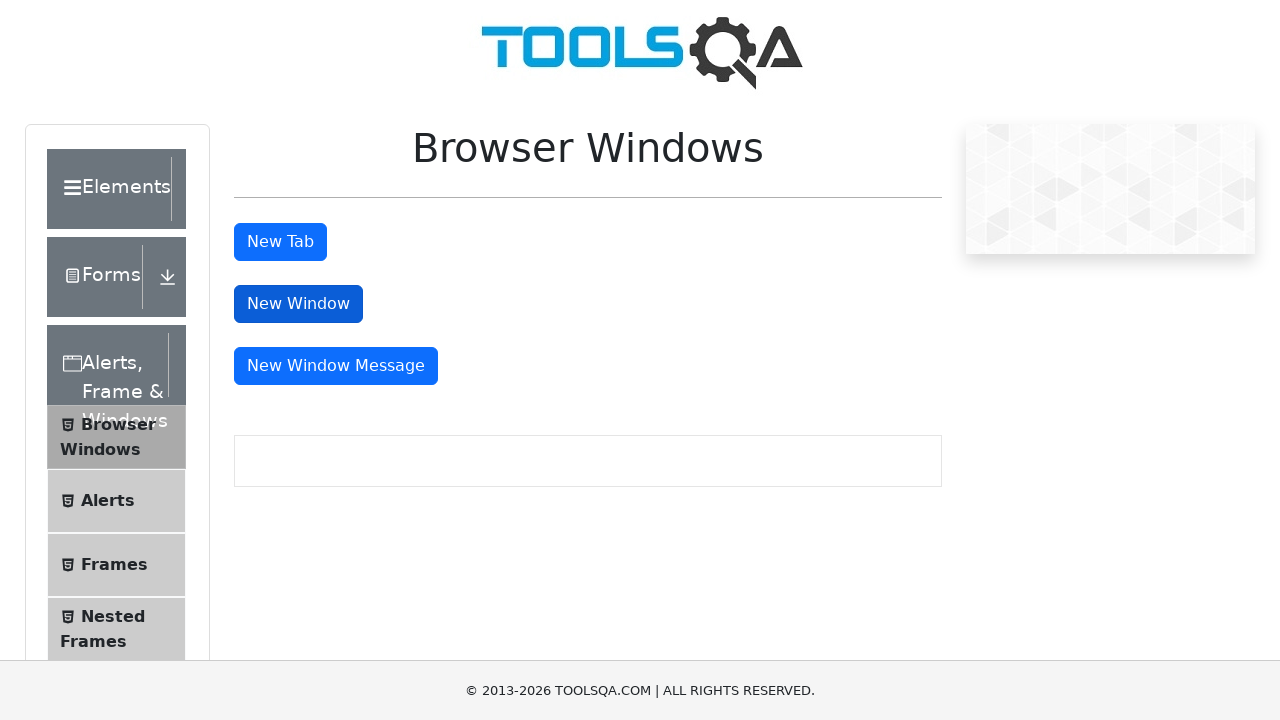

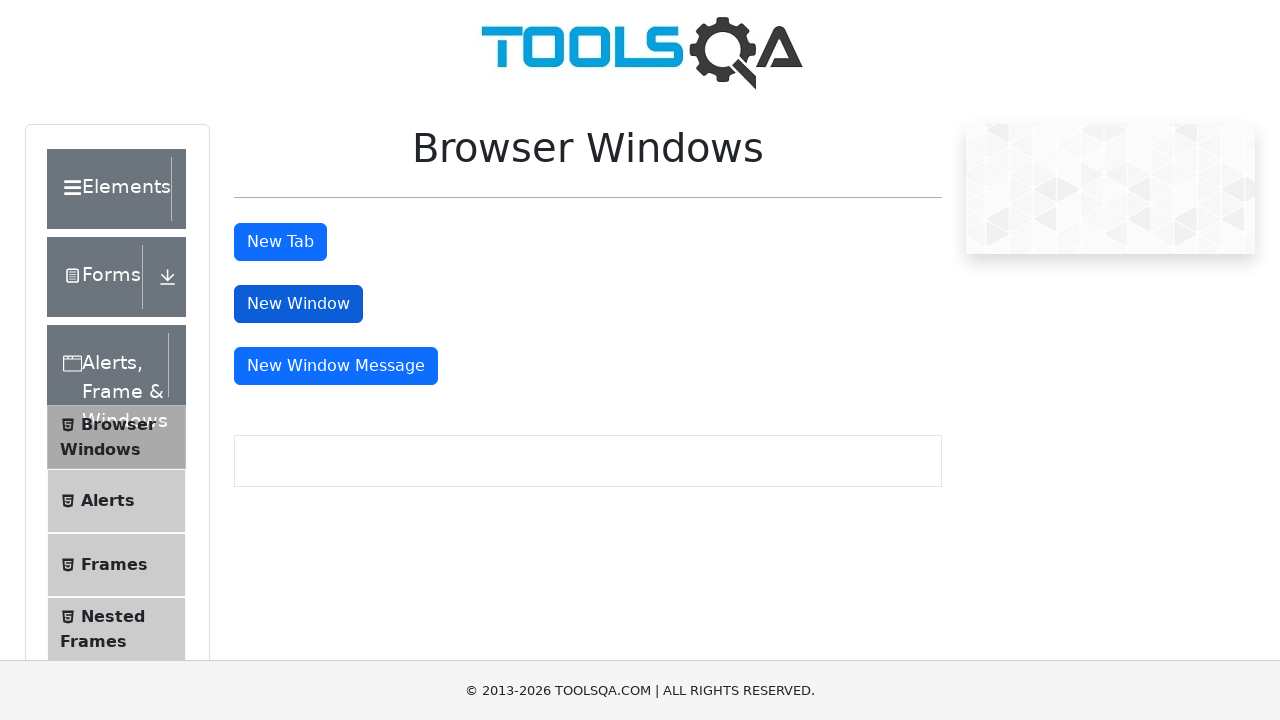